Navigates to DemoBlaze store website and verifies the page title is "STORE"

Starting URL: https://www.demoblaze.com/index.html

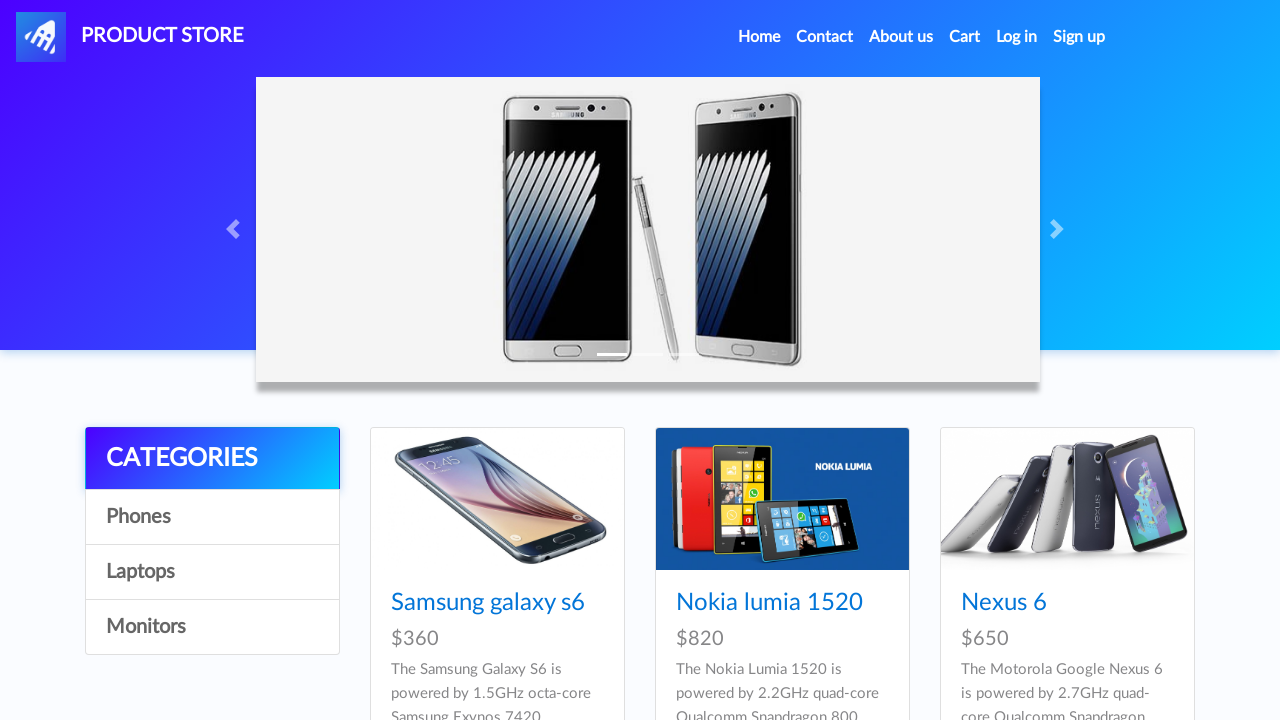

Navigated to DemoBlaze store website
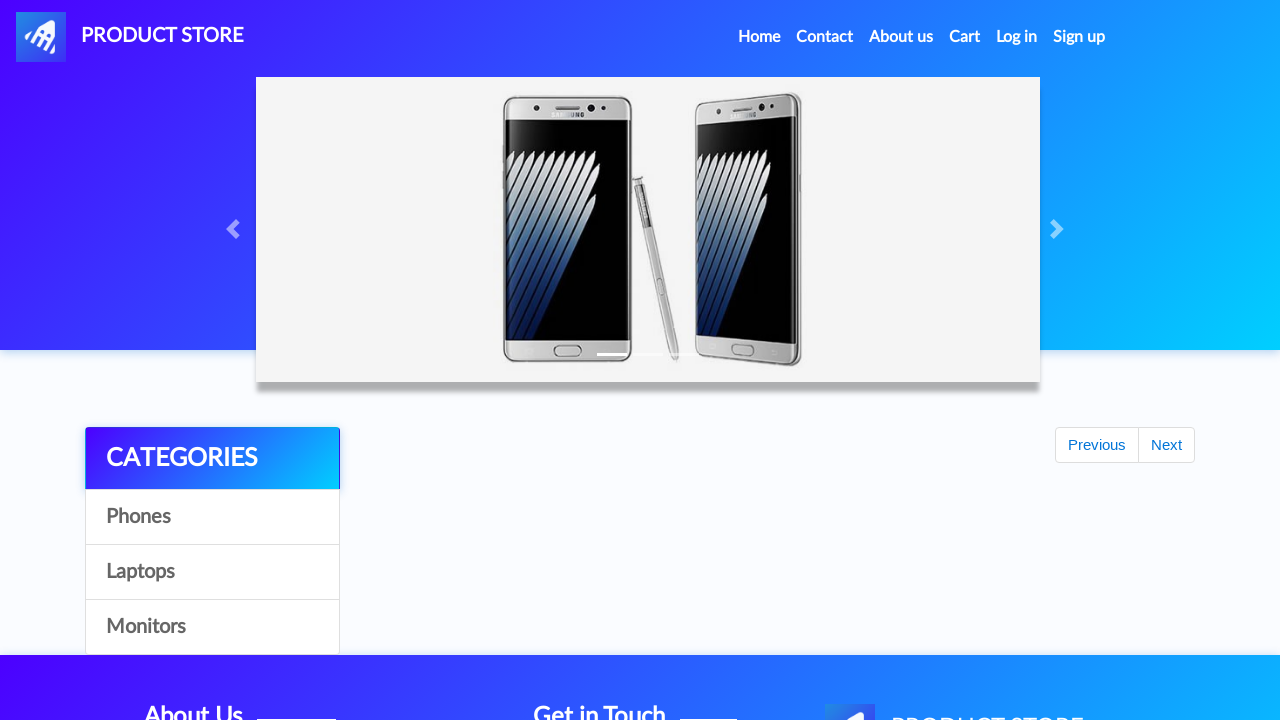

Verified page title is 'STORE'
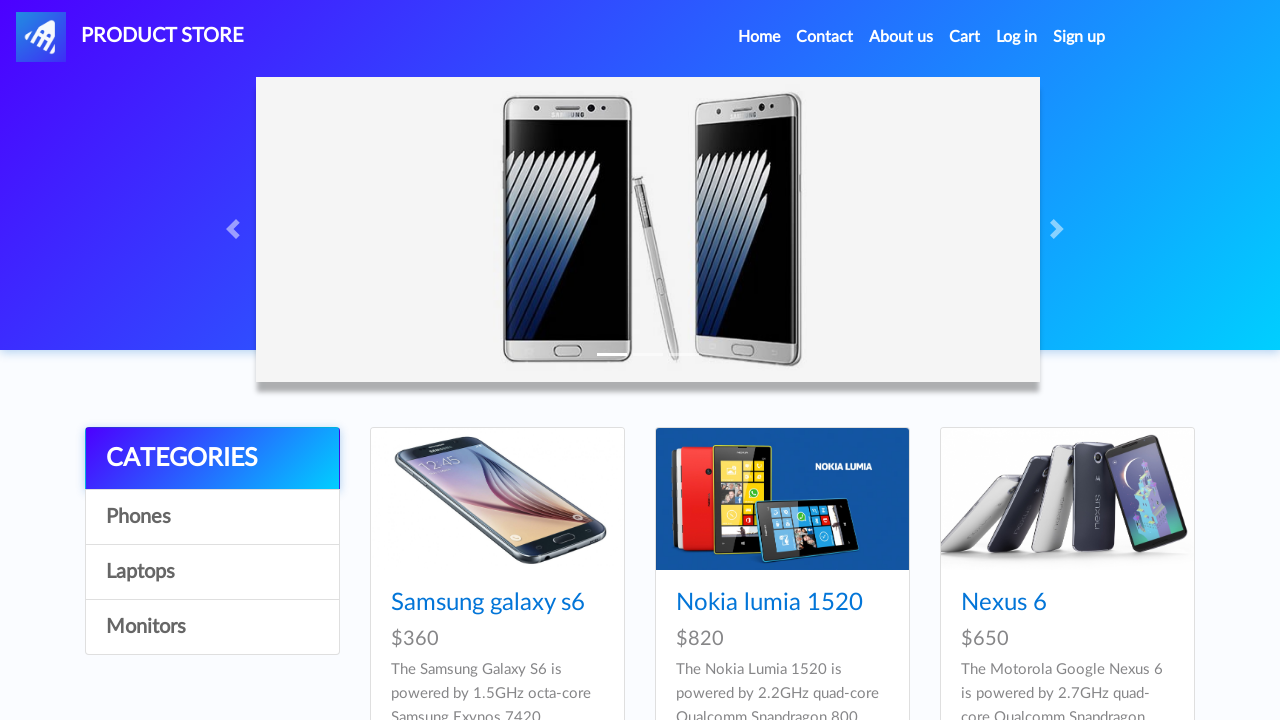

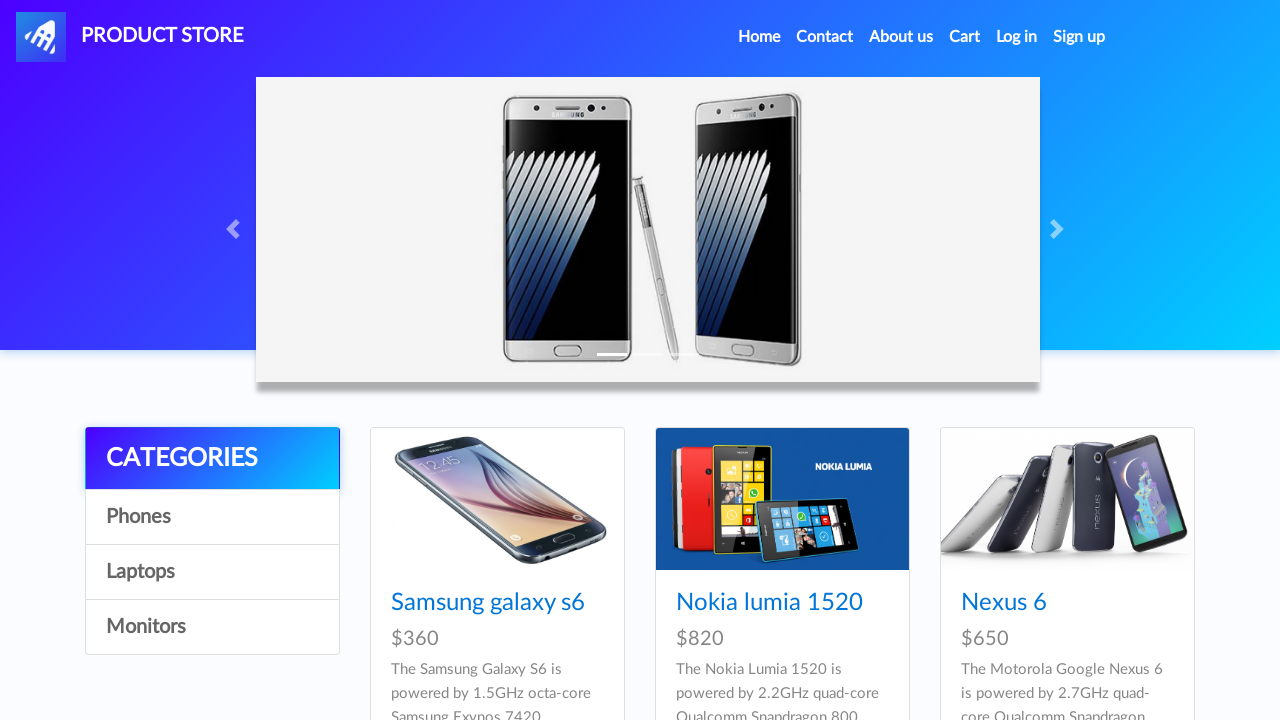